Tests resizing a UI element diagonally by dragging the southeast corner resize handle

Starting URL: http://www.seleniumui.moderntester.pl/resizable.php

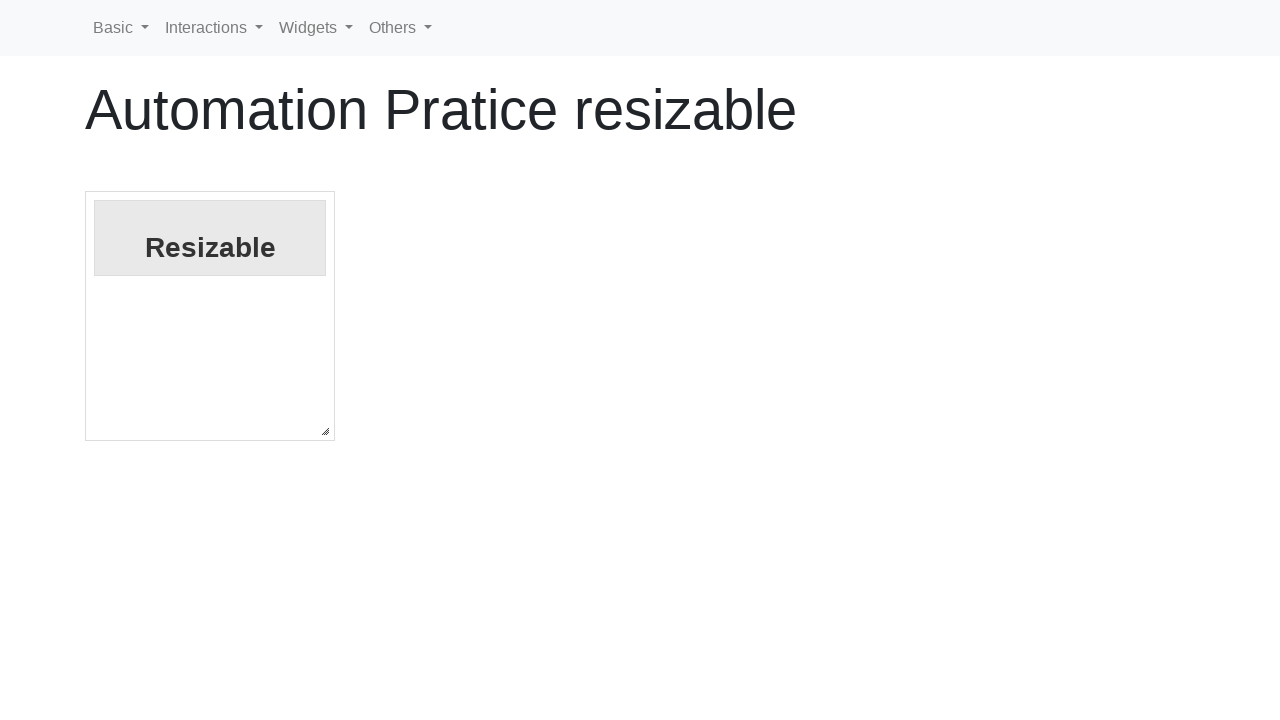

Navigated to resizable UI test page
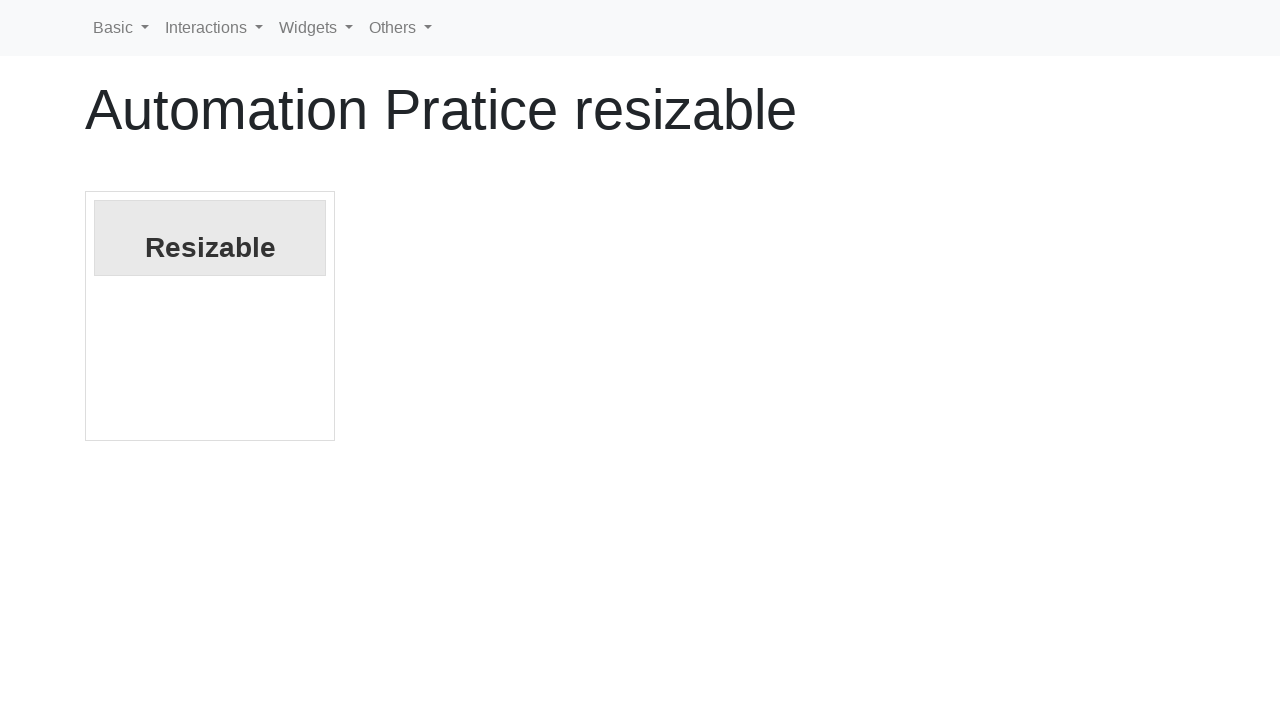

Resizable element became visible
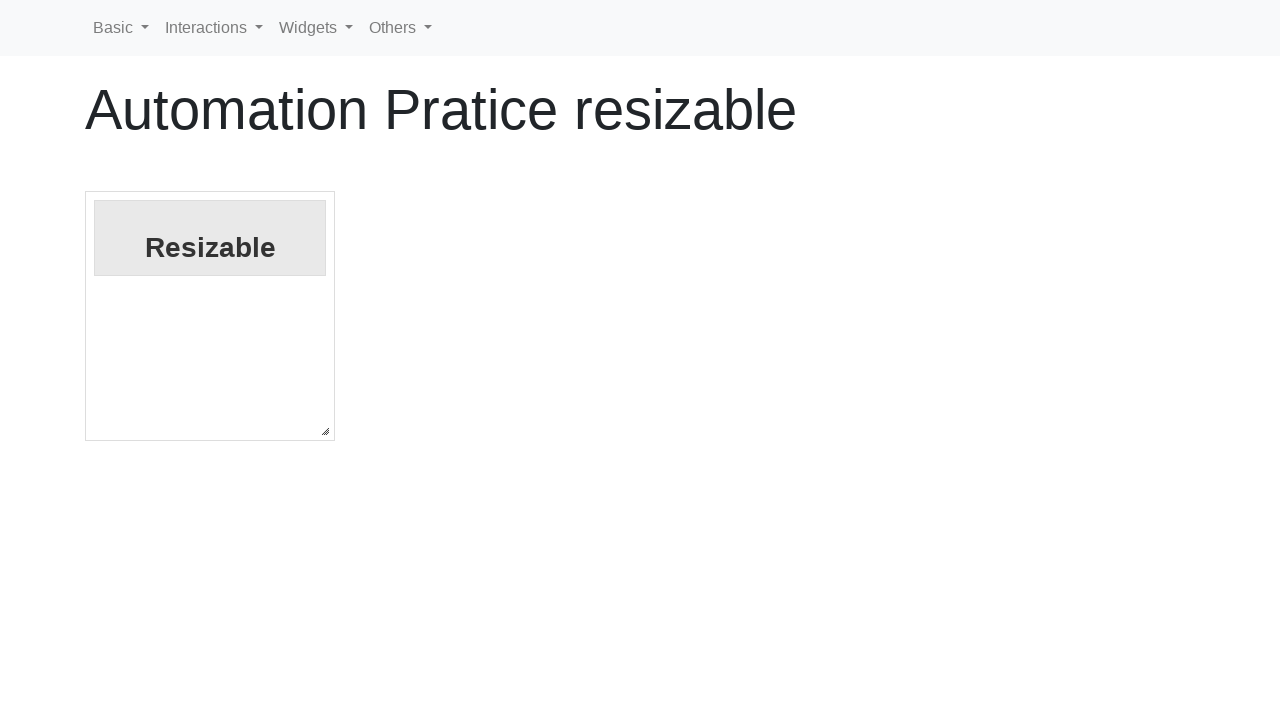

Located southeast corner resize handle
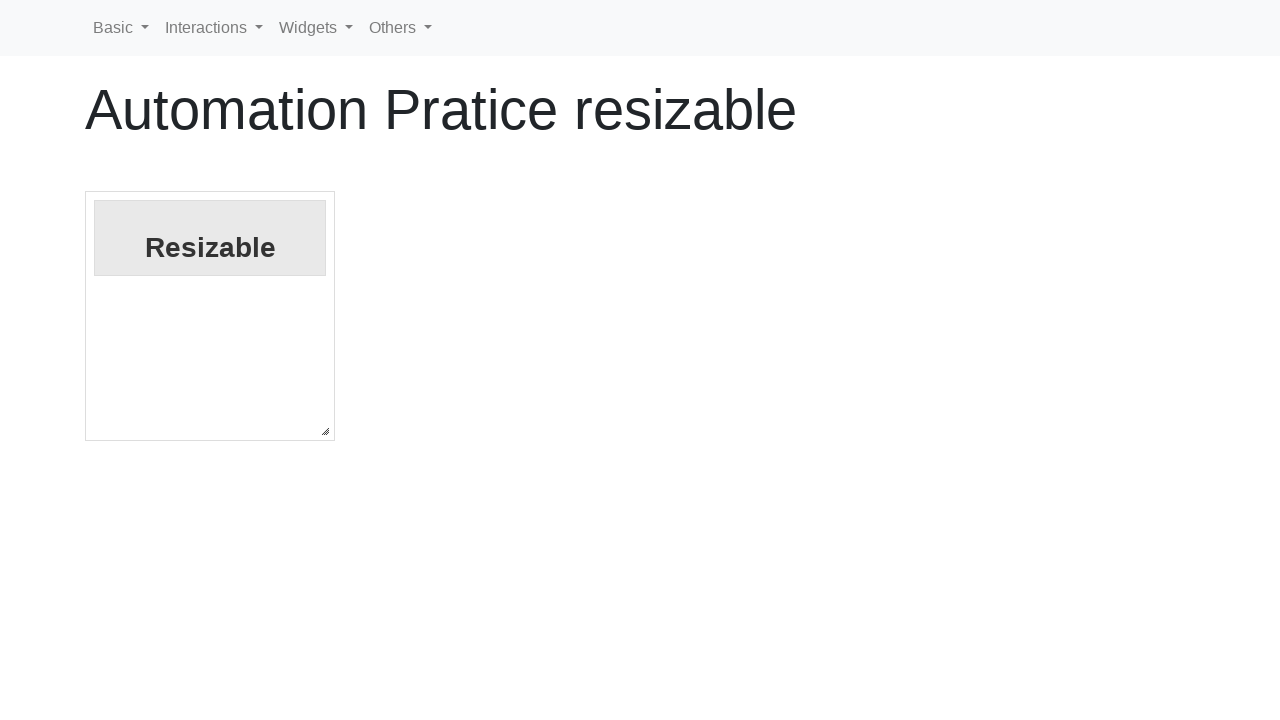

Retrieved bounding box of resize handle
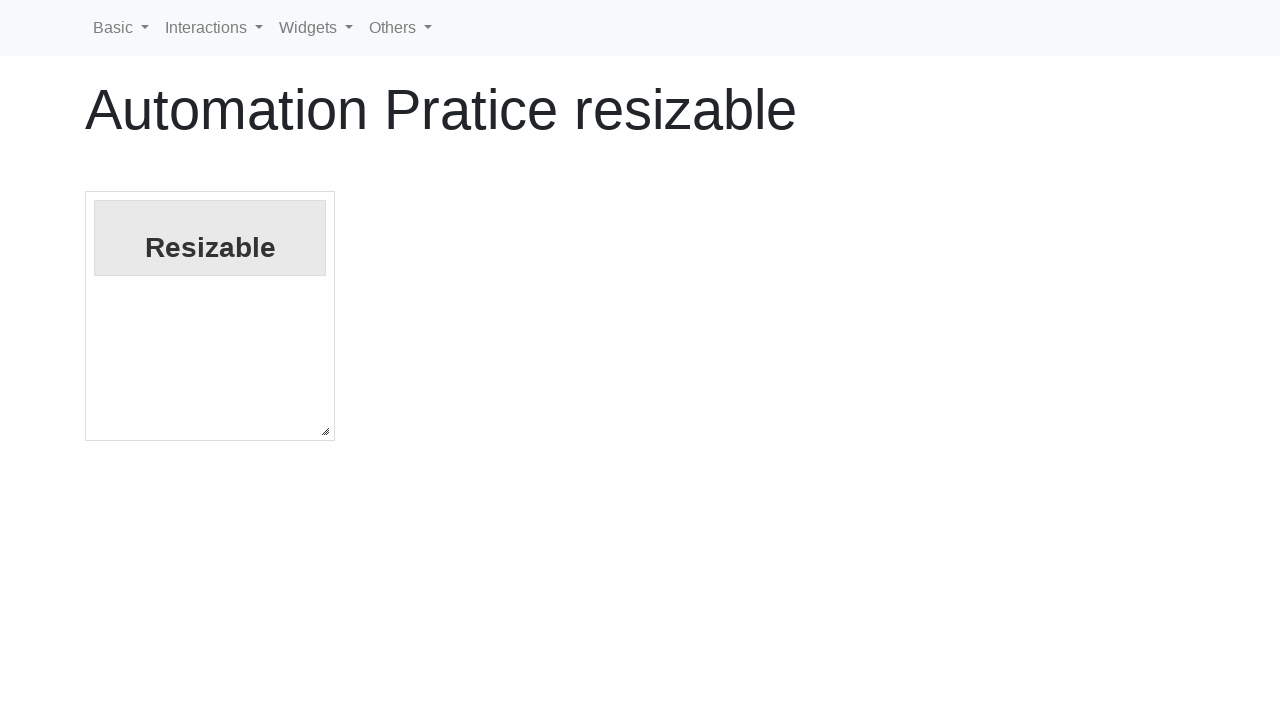

Moved mouse to southeast corner resize handle center at (325, 431)
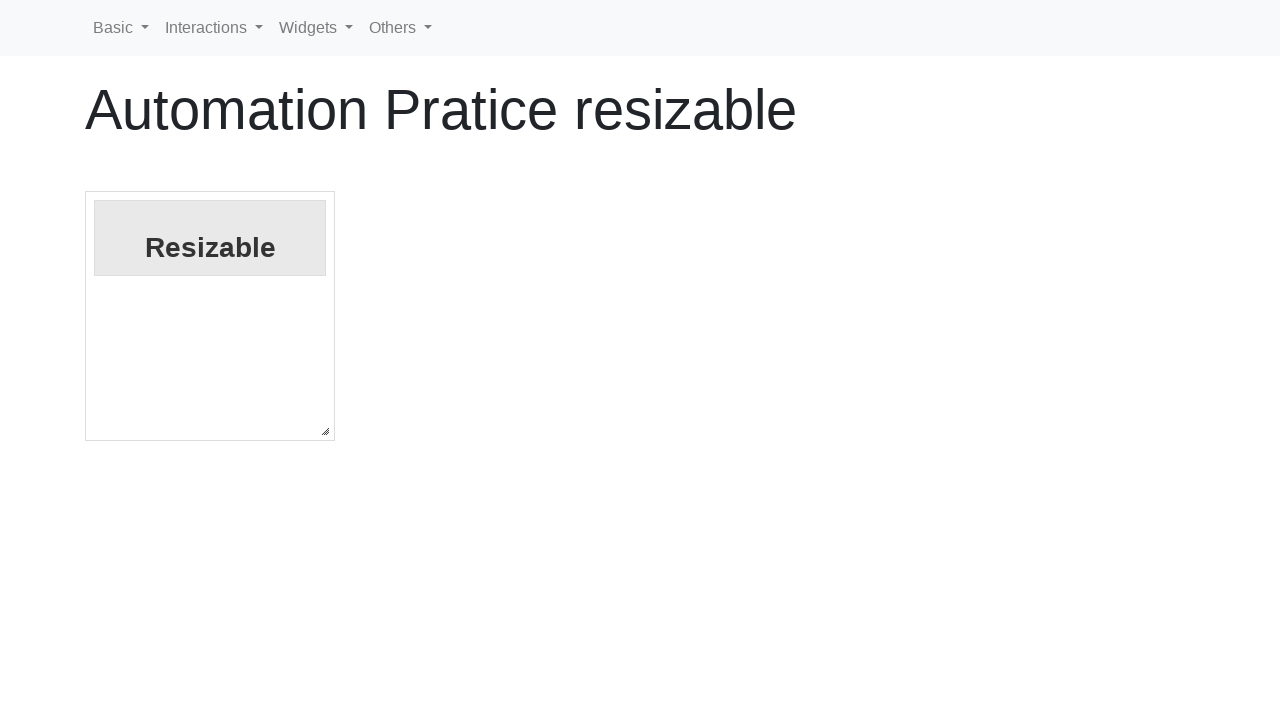

Pressed mouse button down on resize handle at (325, 431)
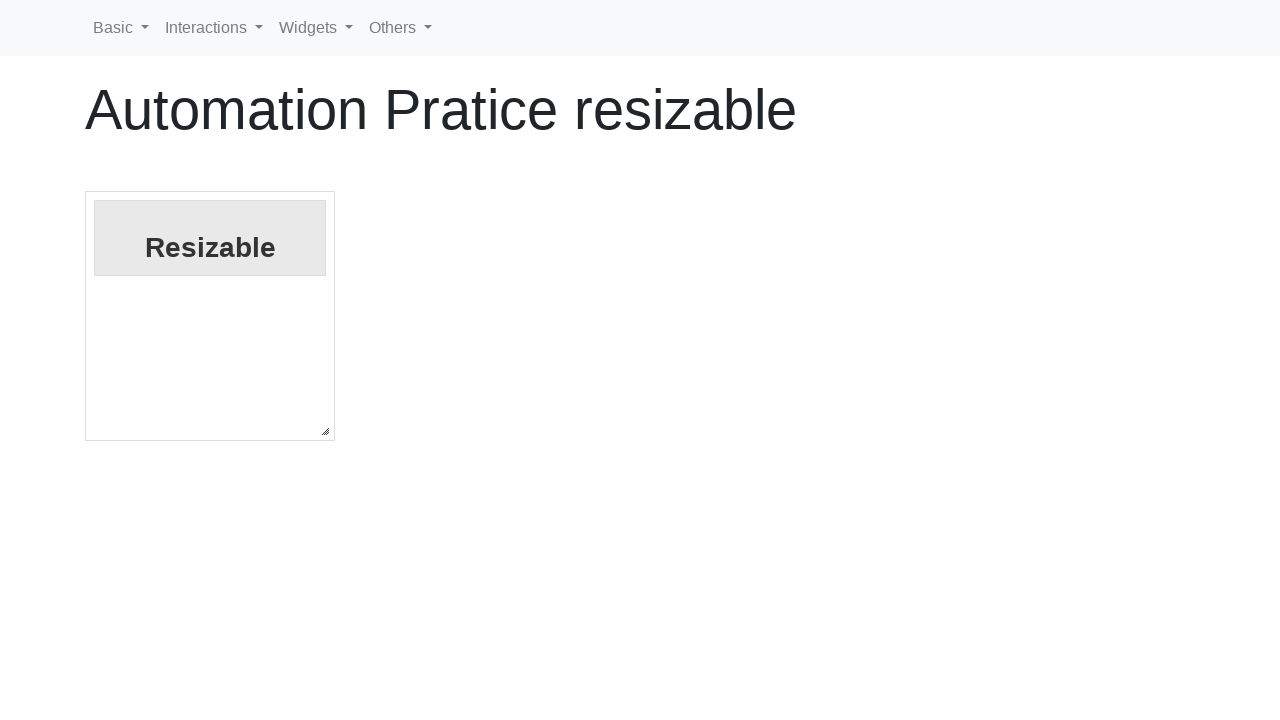

Dragged resize handle 100 pixels right and 100 pixels down at (425, 531)
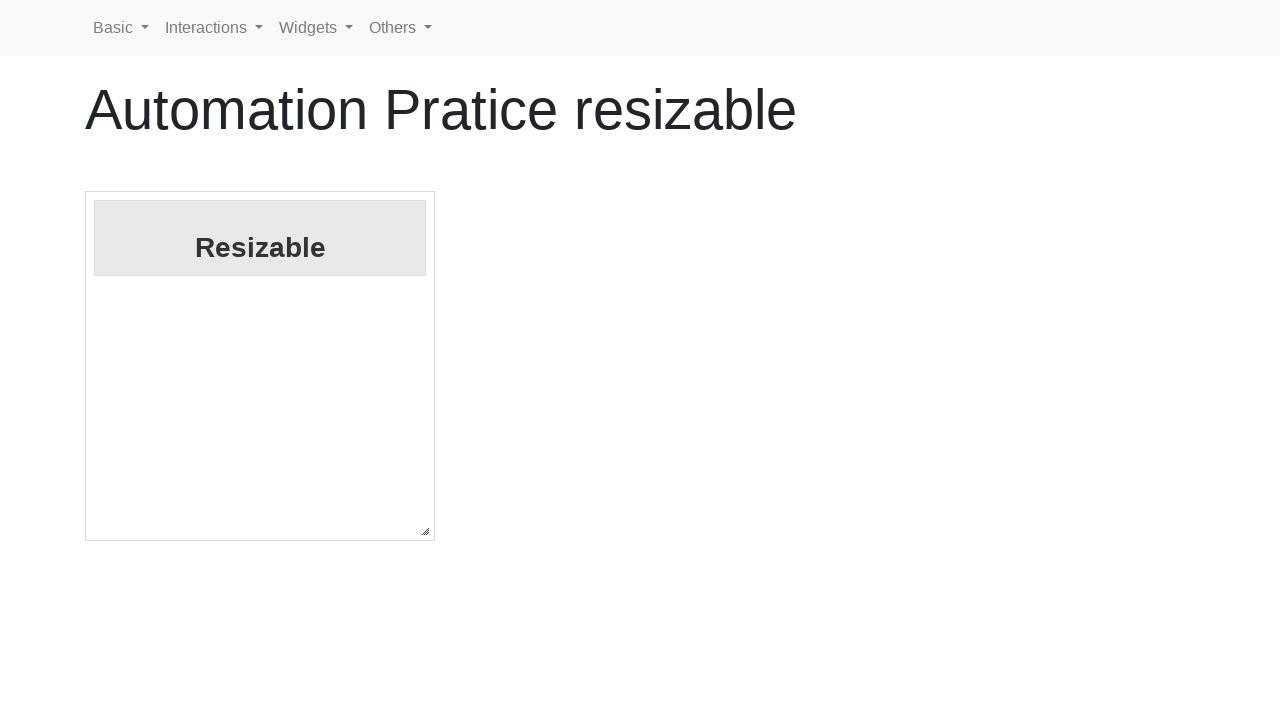

Released mouse button to complete diagonal resize at (425, 531)
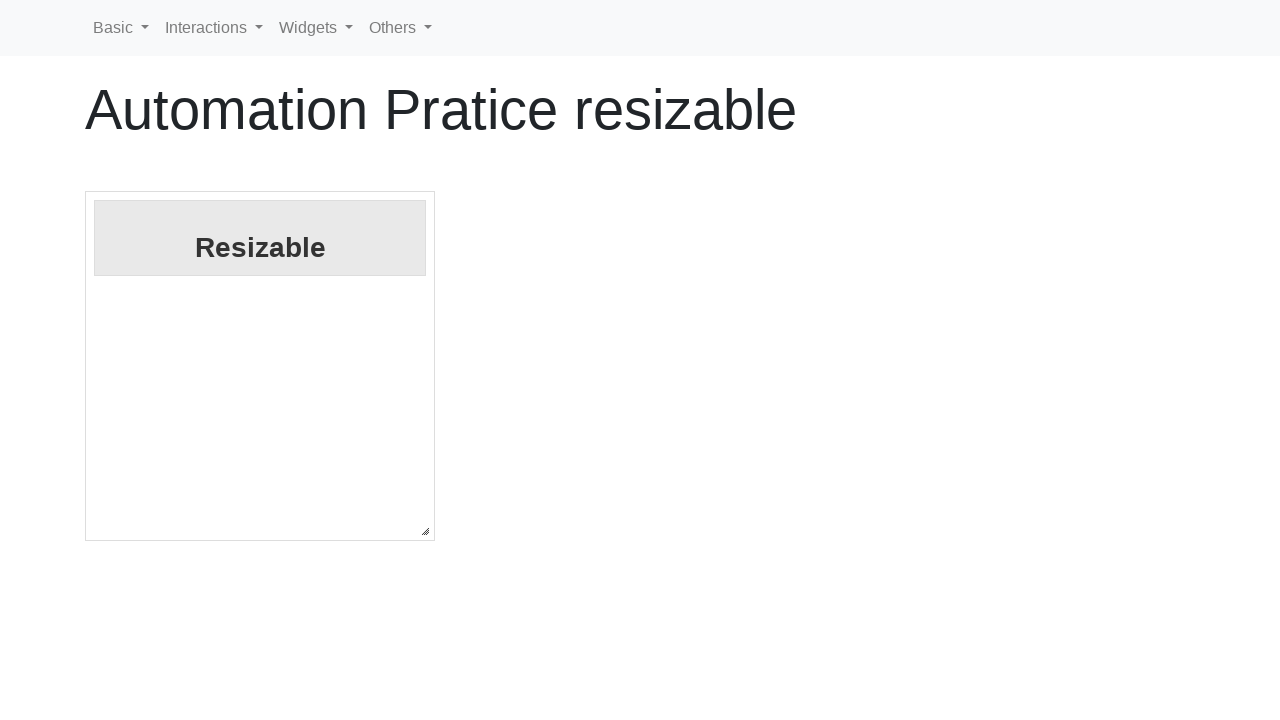

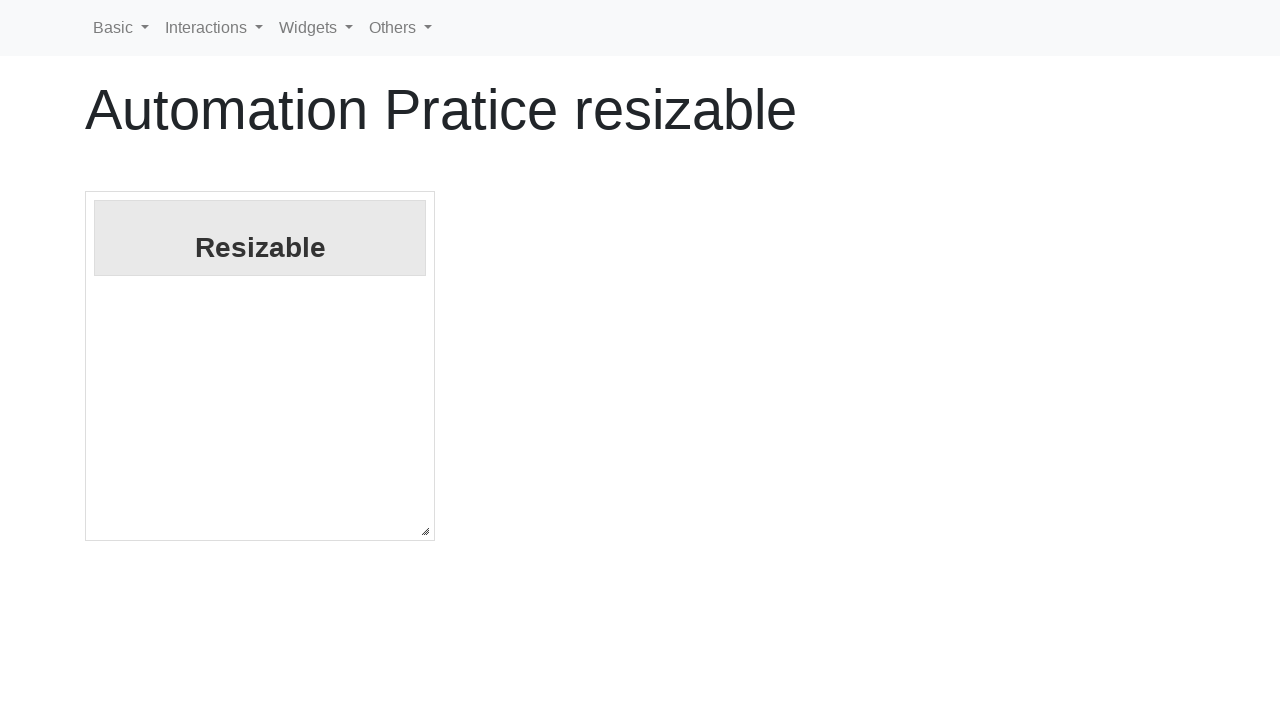